Navigates to the UberEats Taiwan homepage with notification preferences disabled

Starting URL: https://www.ubereats.com/tw

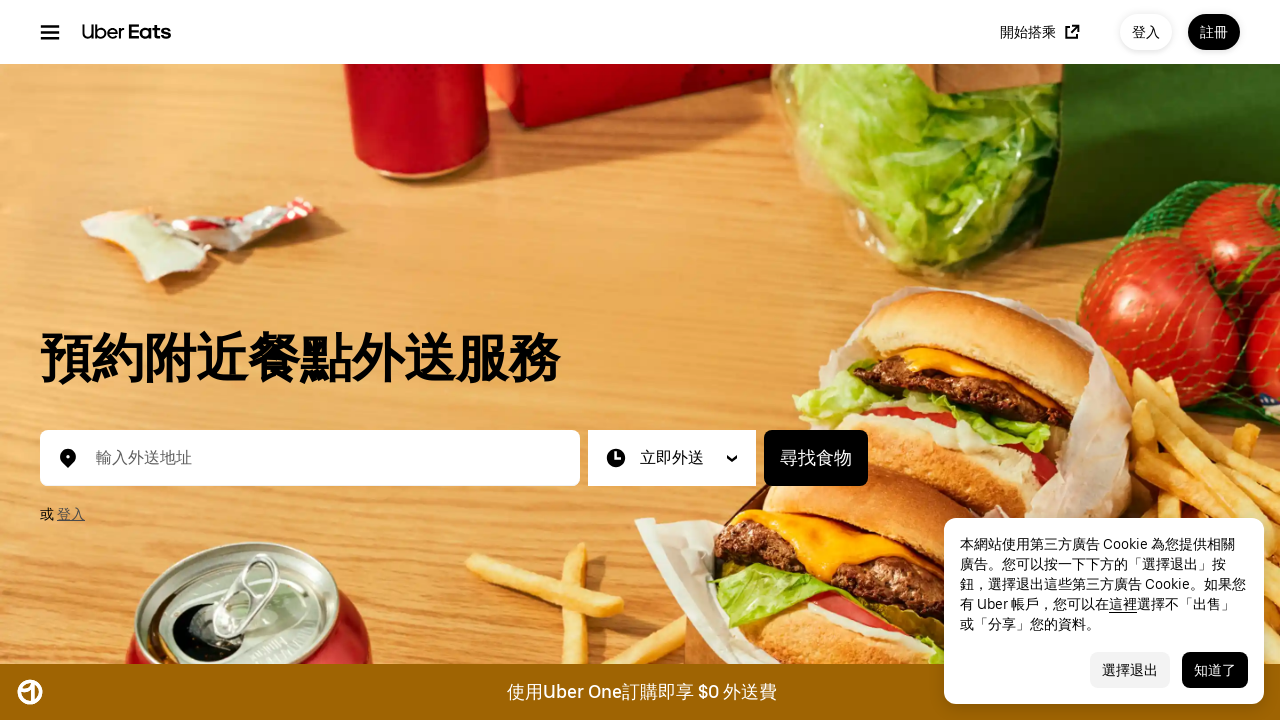

Navigated to UberEats Taiwan homepage with notifications disabled
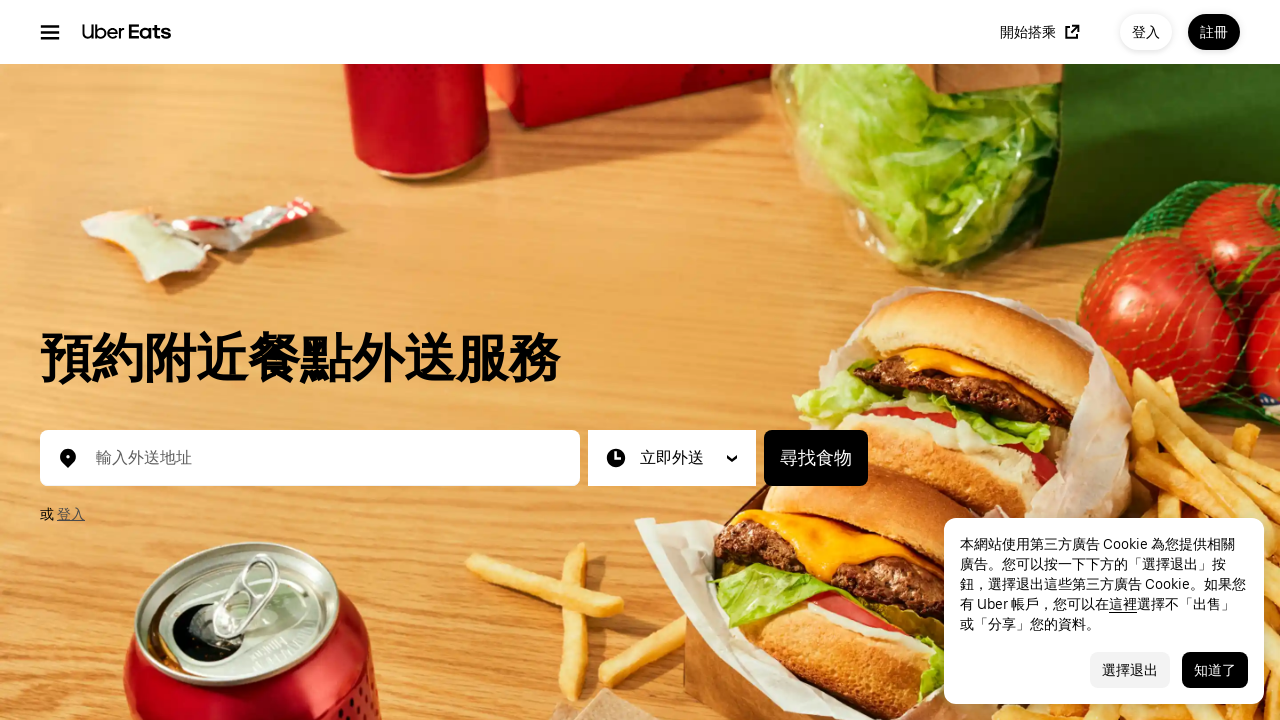

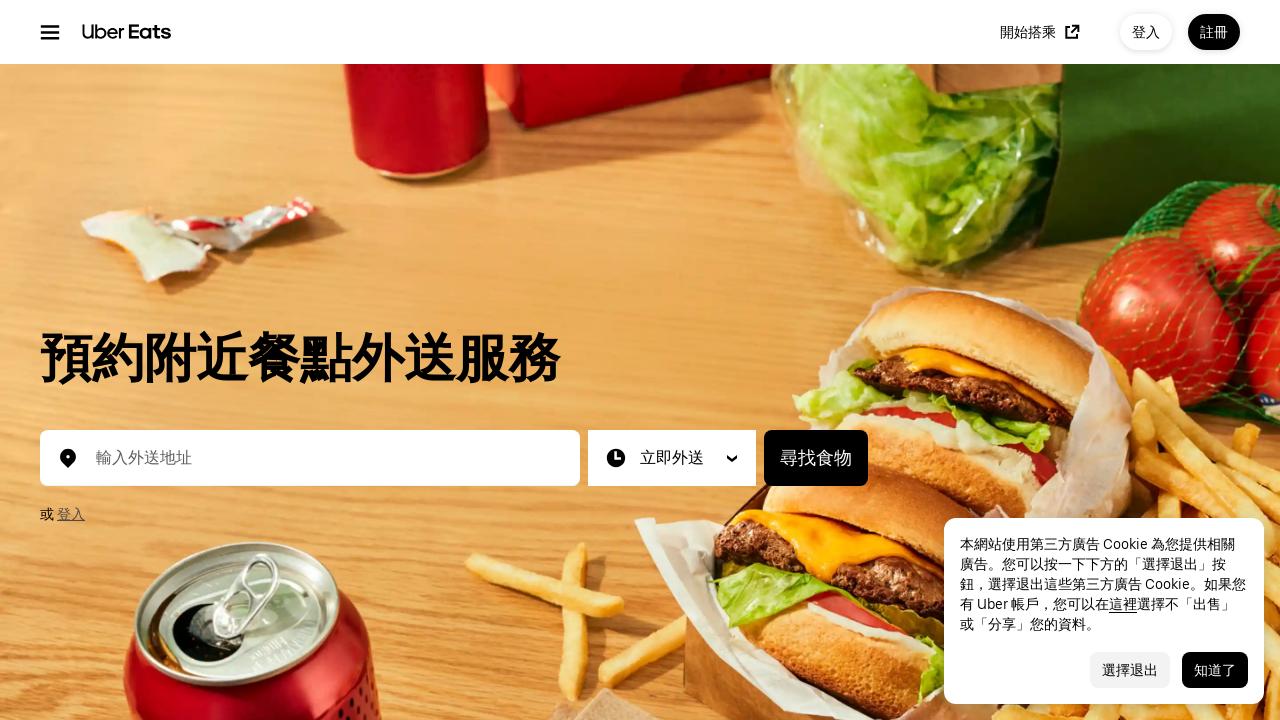